Tests dynamic loading behavior where a hidden element becomes visible after clicking a start button and waiting for a loading bar to complete

Starting URL: http://the-internet.herokuapp.com/dynamic_loading/1

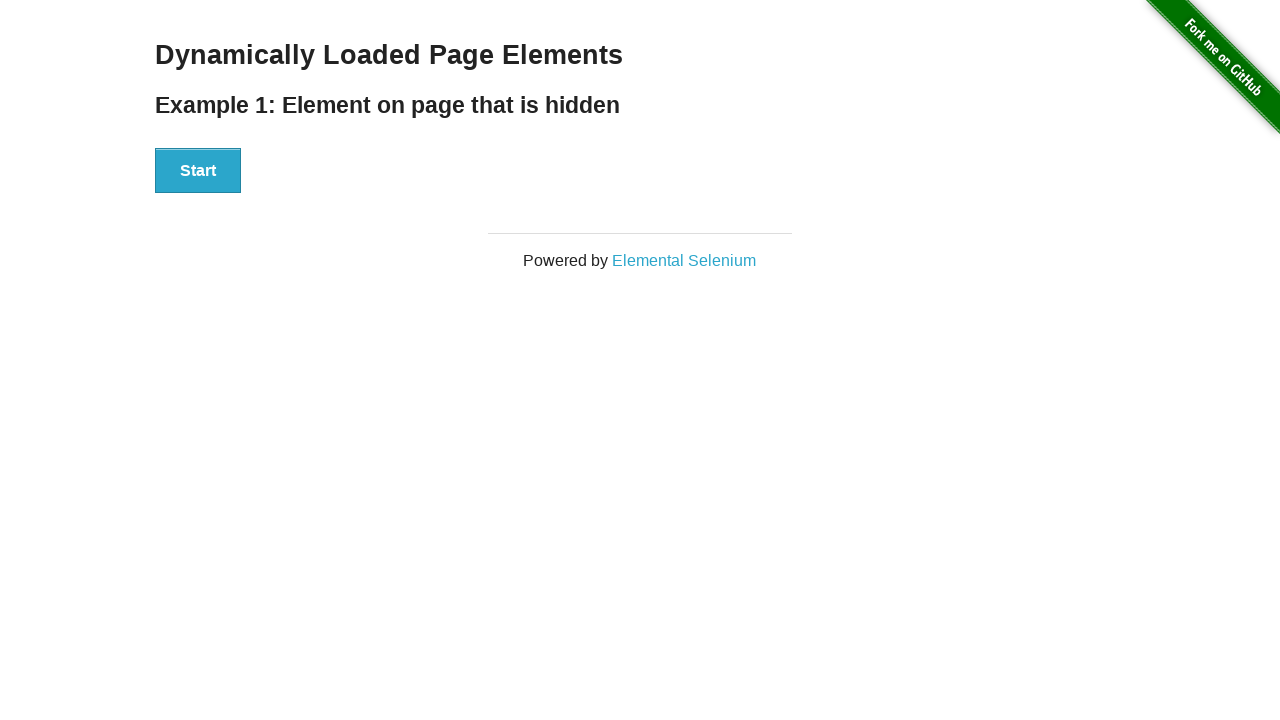

Clicked the start button to initiate dynamic loading at (198, 171) on #start button
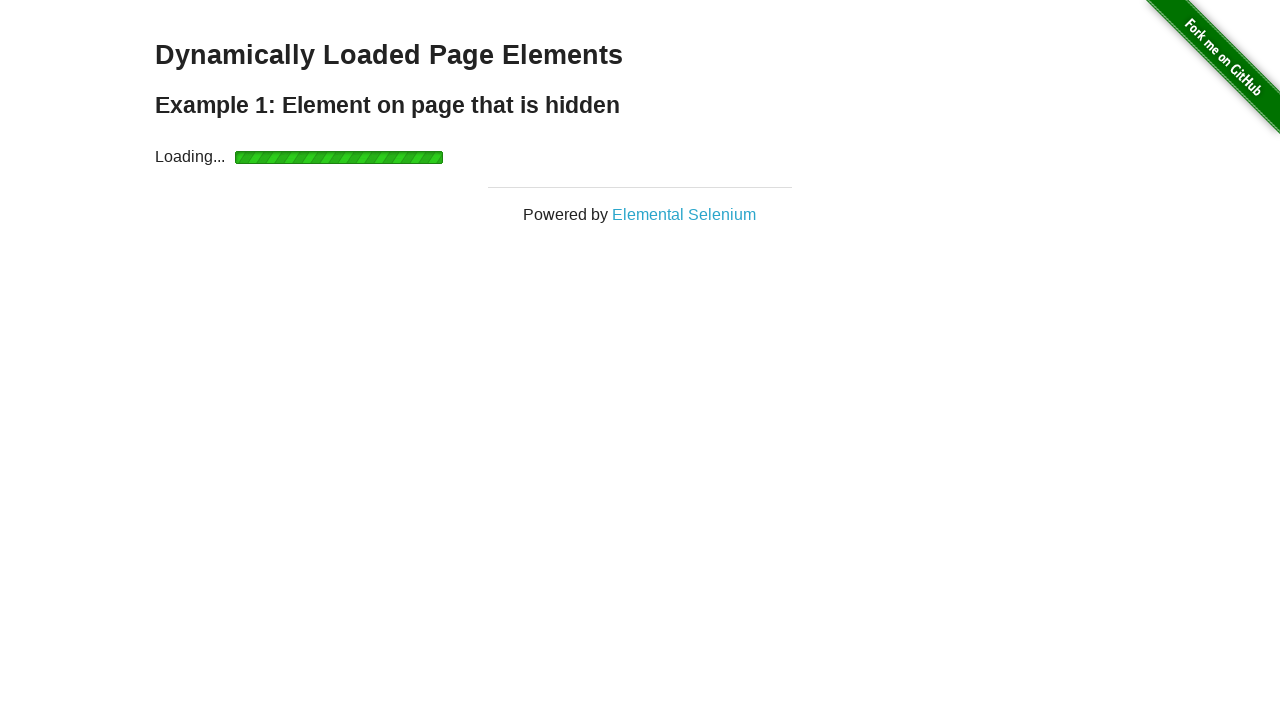

Waited for loading bar to complete and finish element to become visible
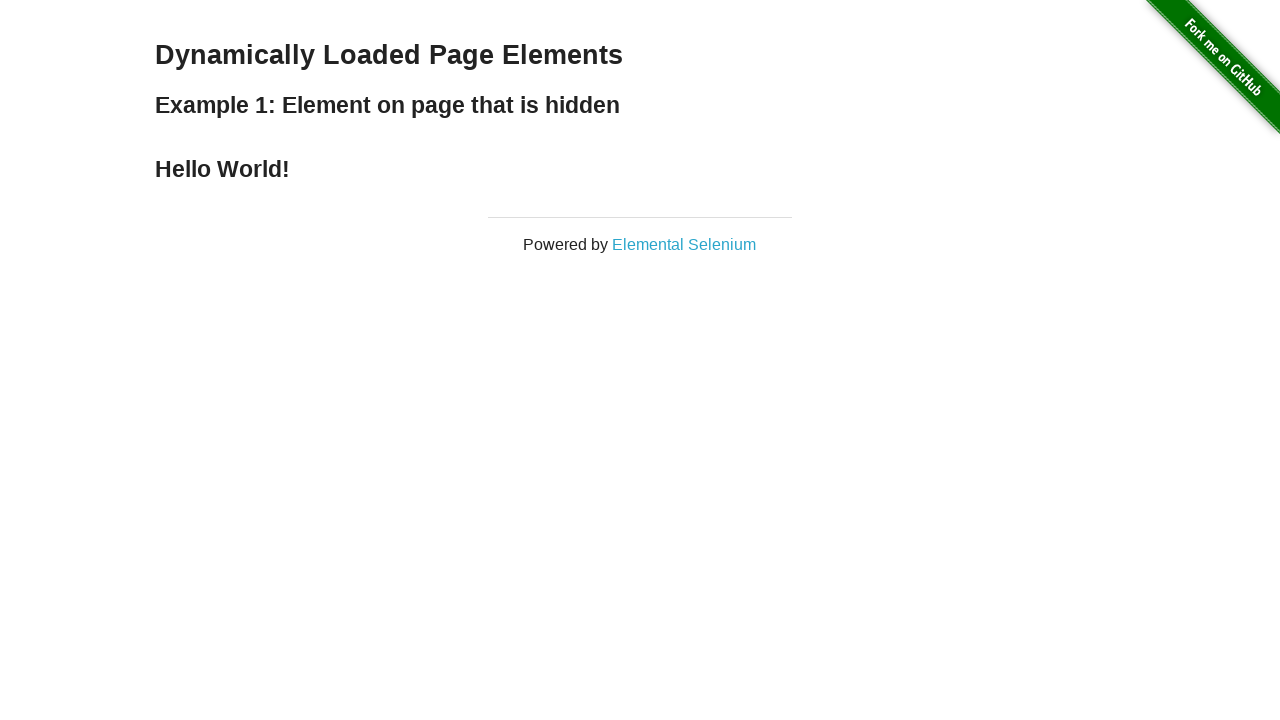

Retrieved text content from finish element
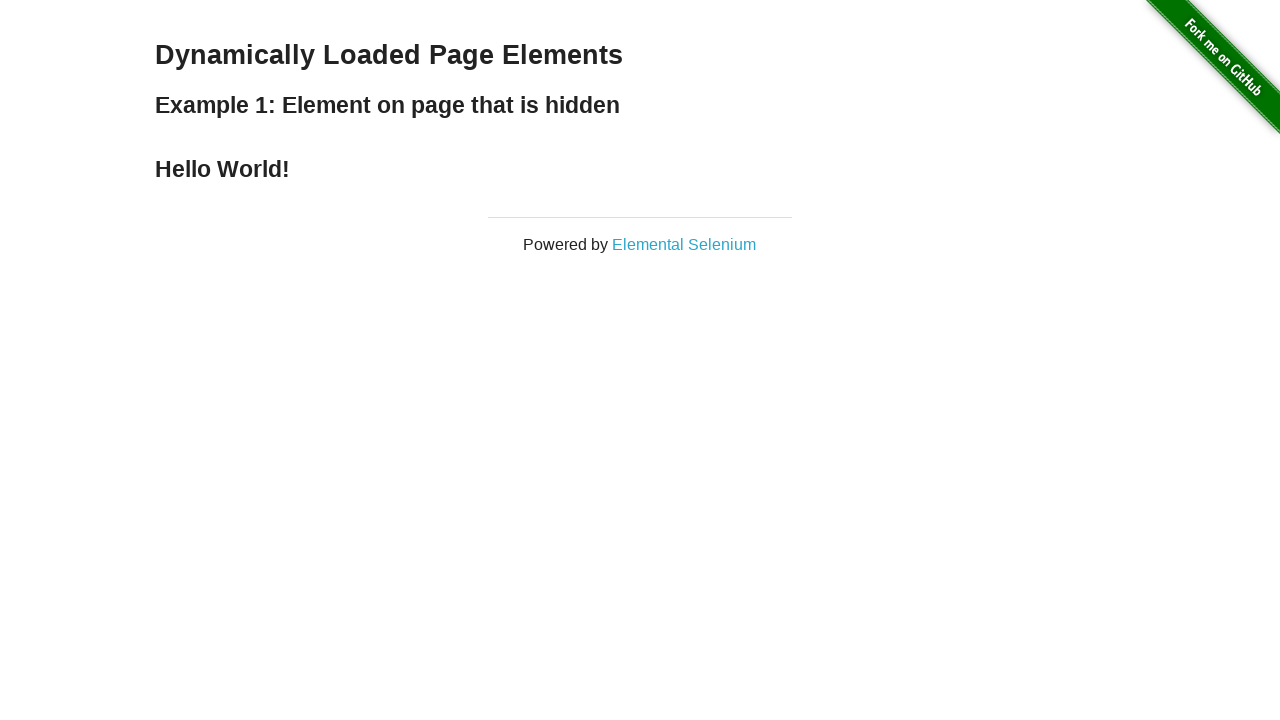

Verified finish element contains 'Hello World!' text
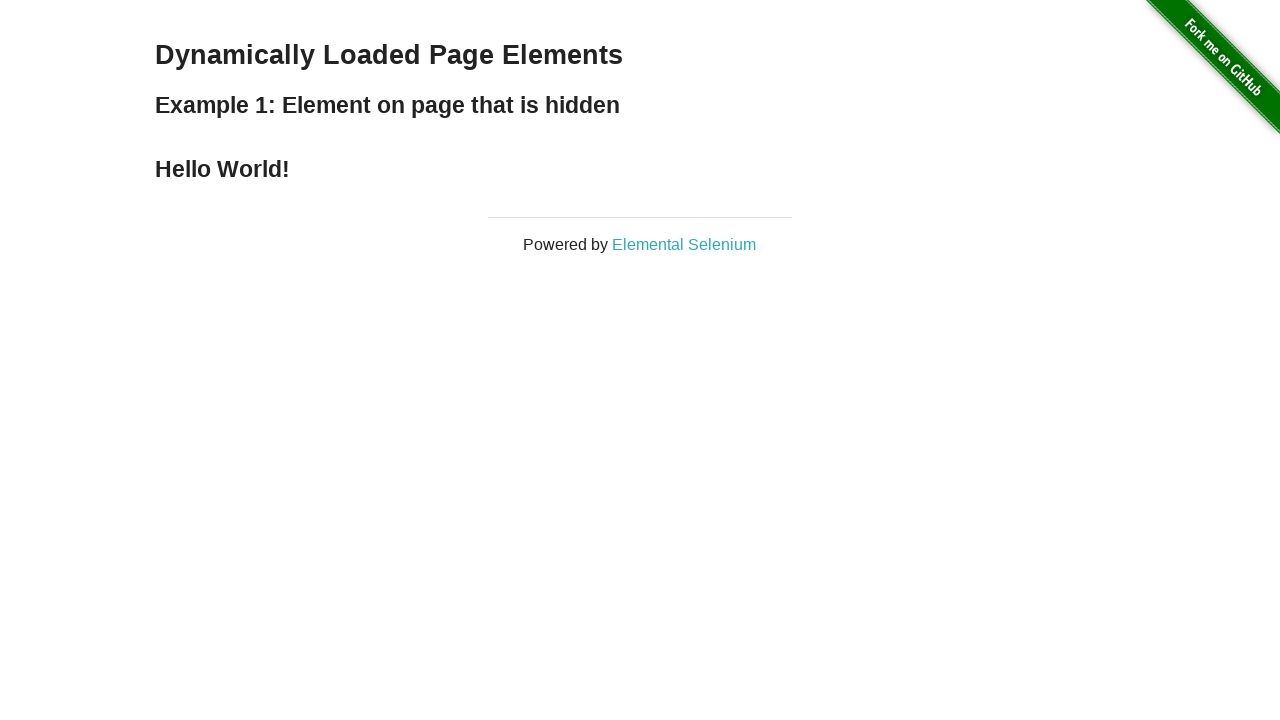

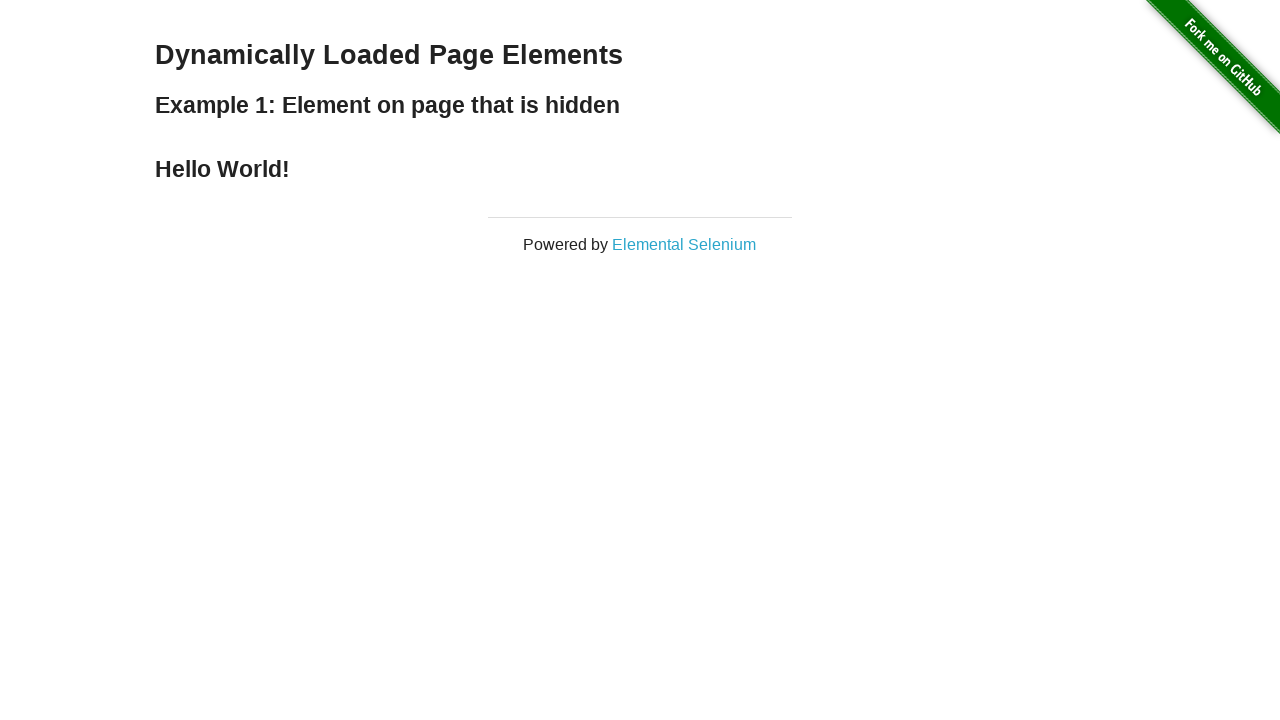